Tests jQuery UI custom dropdown selections for speed, files, number, and salutation options

Starting URL: https://jqueryui.com/resources/demos/selectmenu/default.html

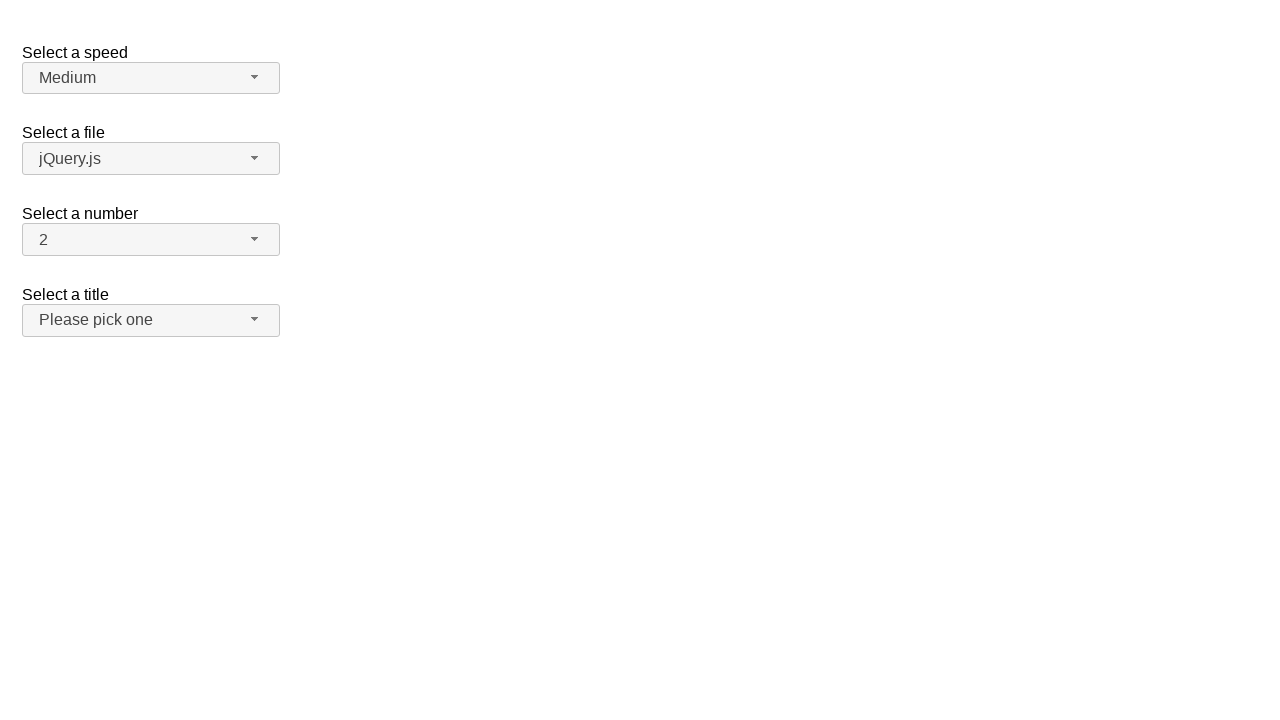

Clicked speed dropdown button to open menu at (151, 78) on span#speed-button
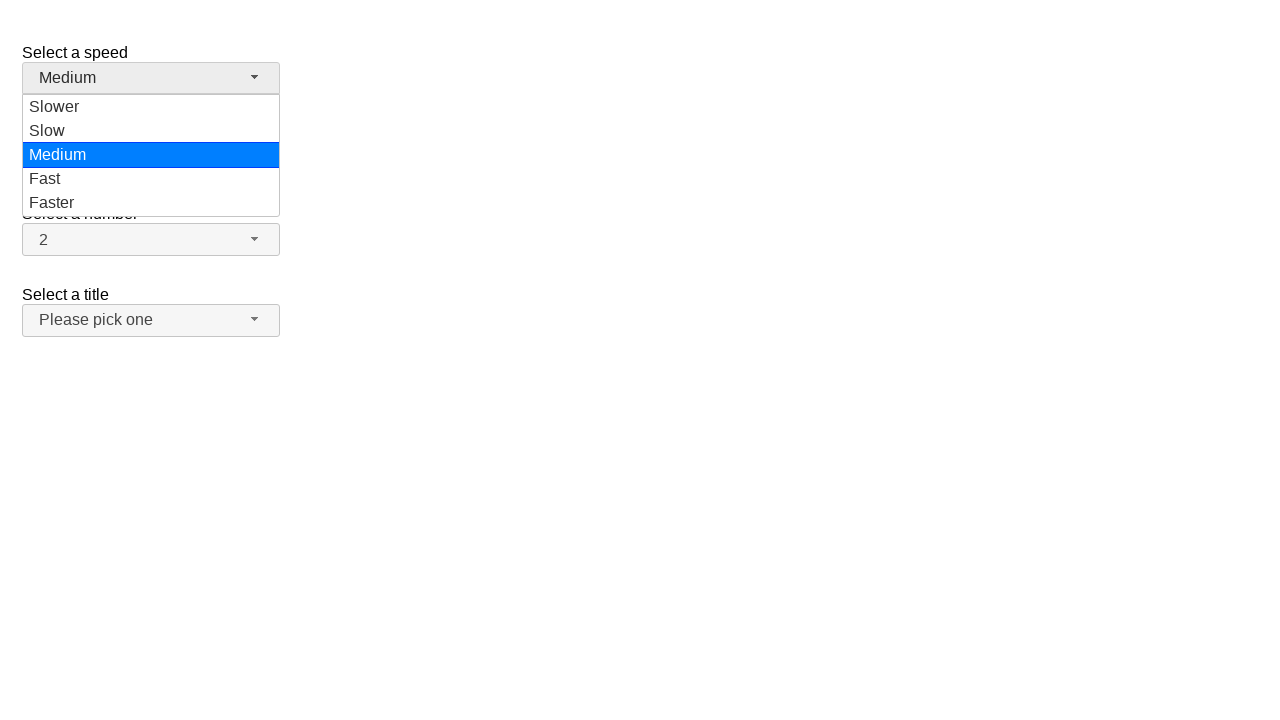

Speed dropdown menu loaded
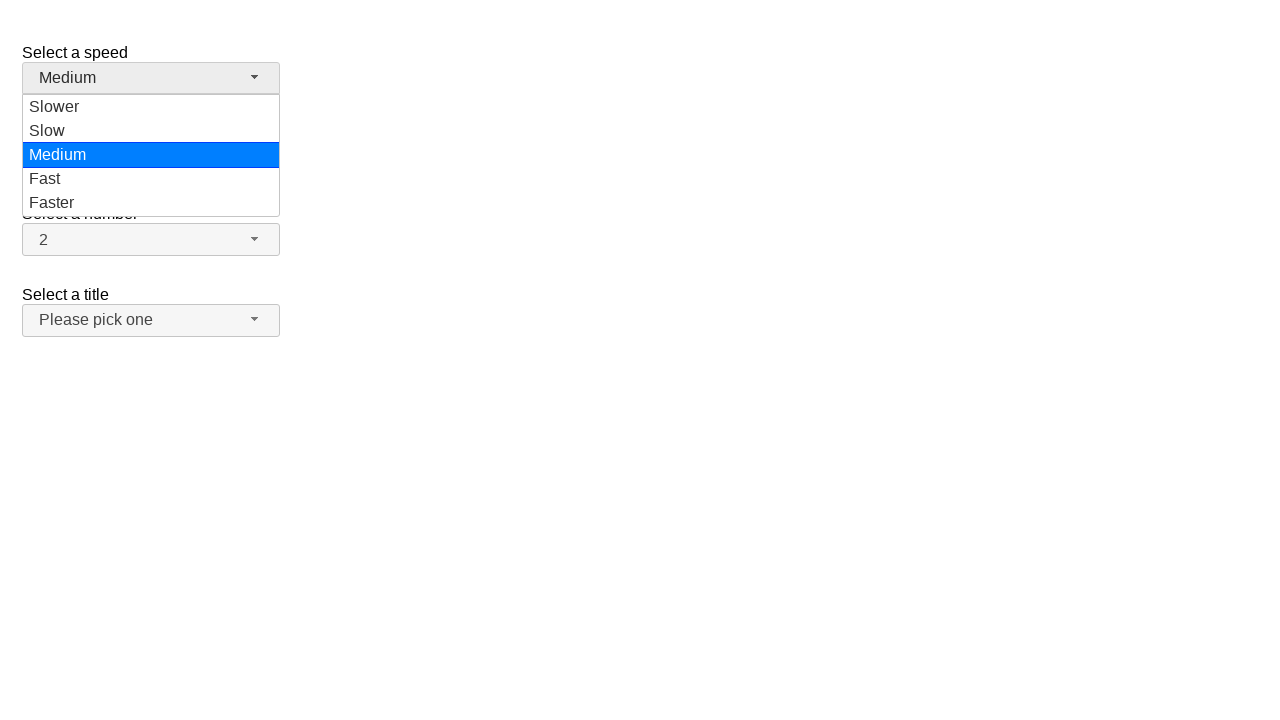

Selected 'Slow' from speed dropdown at (151, 107) on ul#speed-menu div:has-text('Slow')
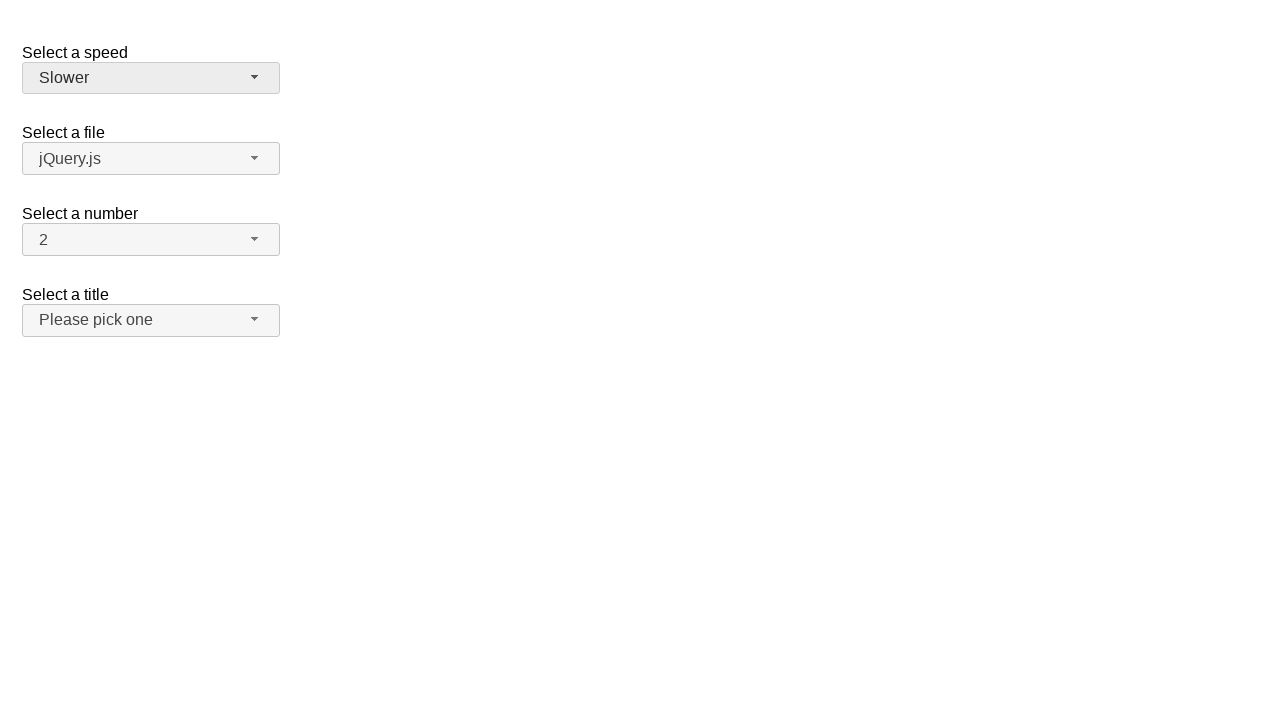

Clicked files dropdown button to open menu at (151, 159) on span#files-button
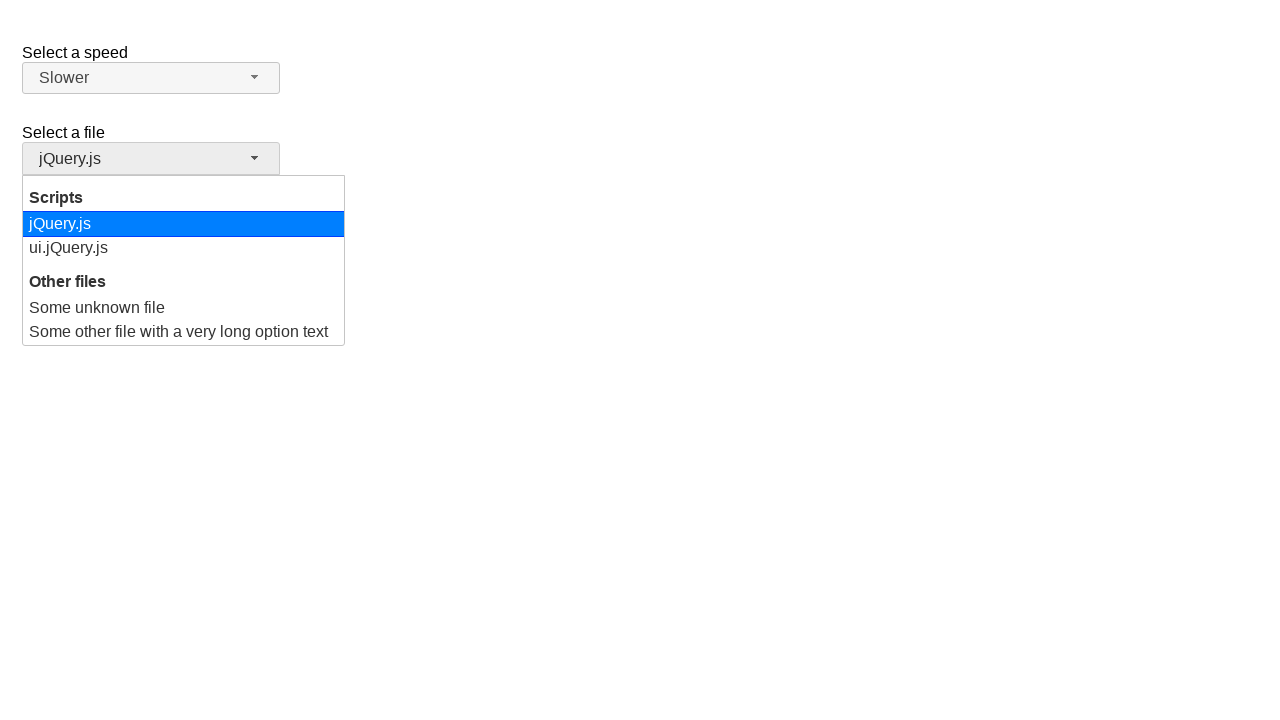

Files dropdown menu loaded
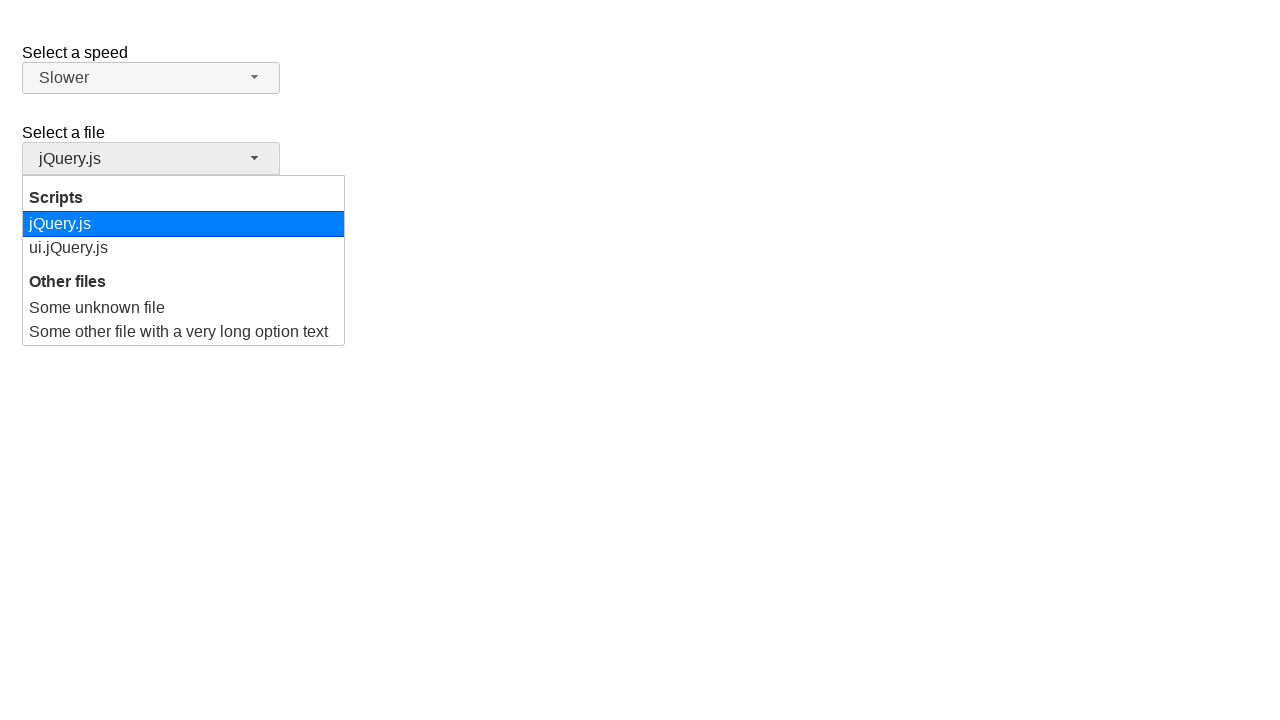

Selected 'ui.jQuery.js' from files dropdown at (184, 248) on ul#files-menu div:has-text('ui.jQuery.js')
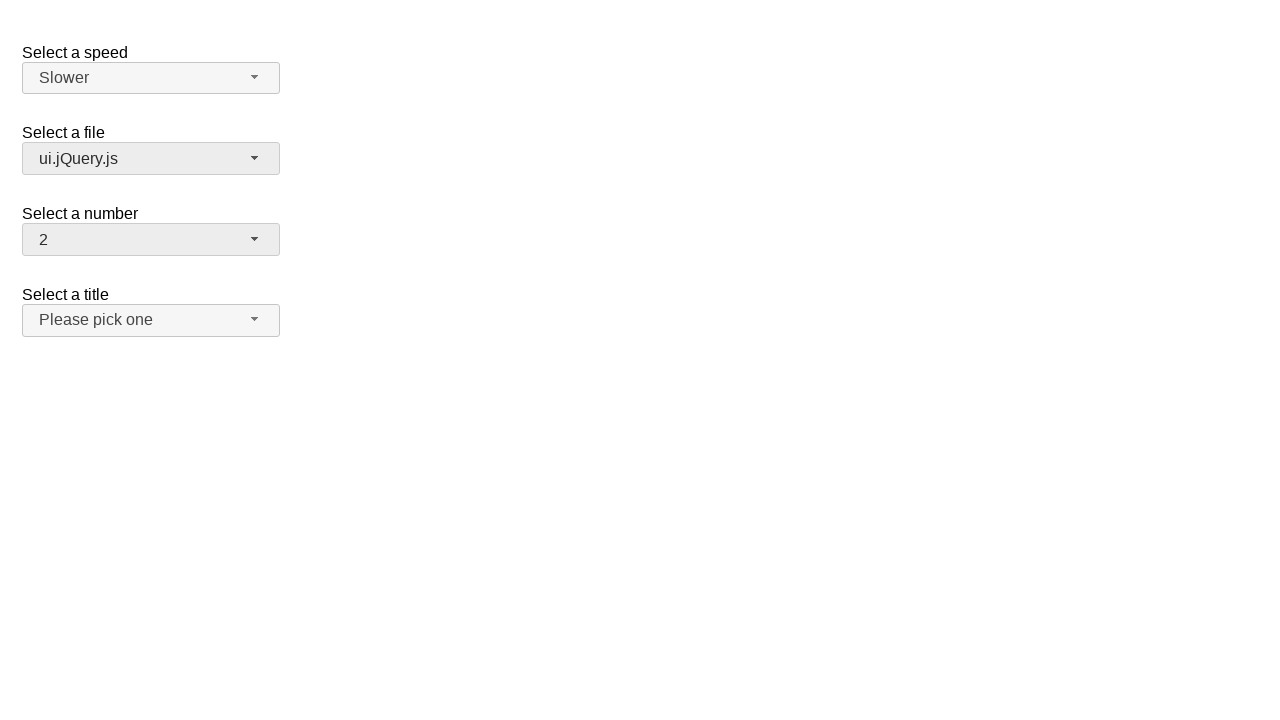

Clicked number dropdown button to open menu at (151, 240) on span#number-button
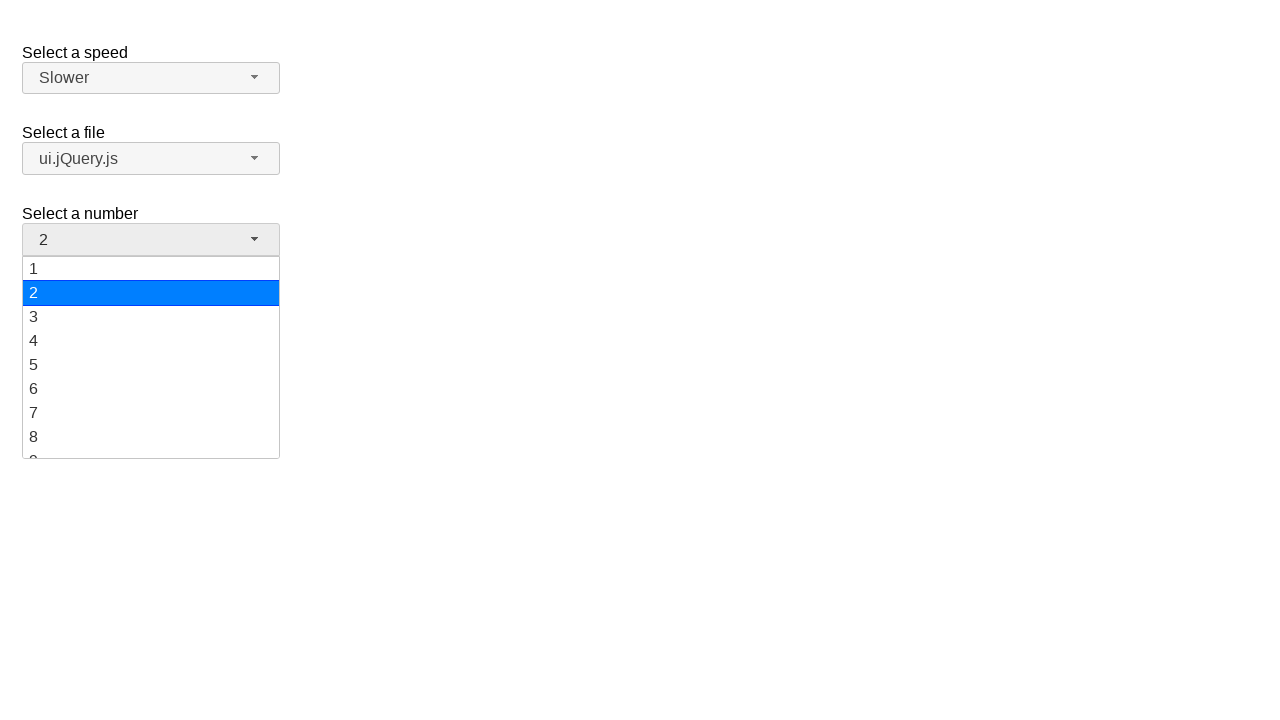

Number dropdown menu loaded
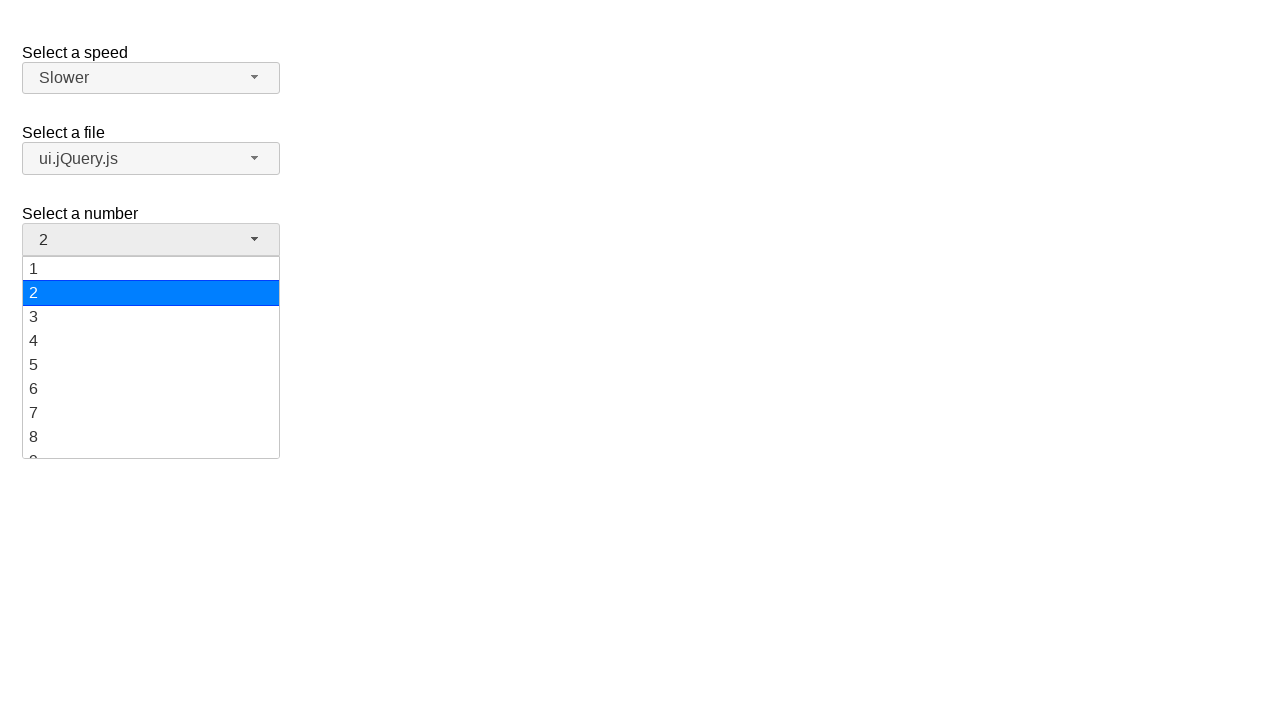

Selected '10' from number dropdown at (151, 357) on ul#number-menu div:has-text('10')
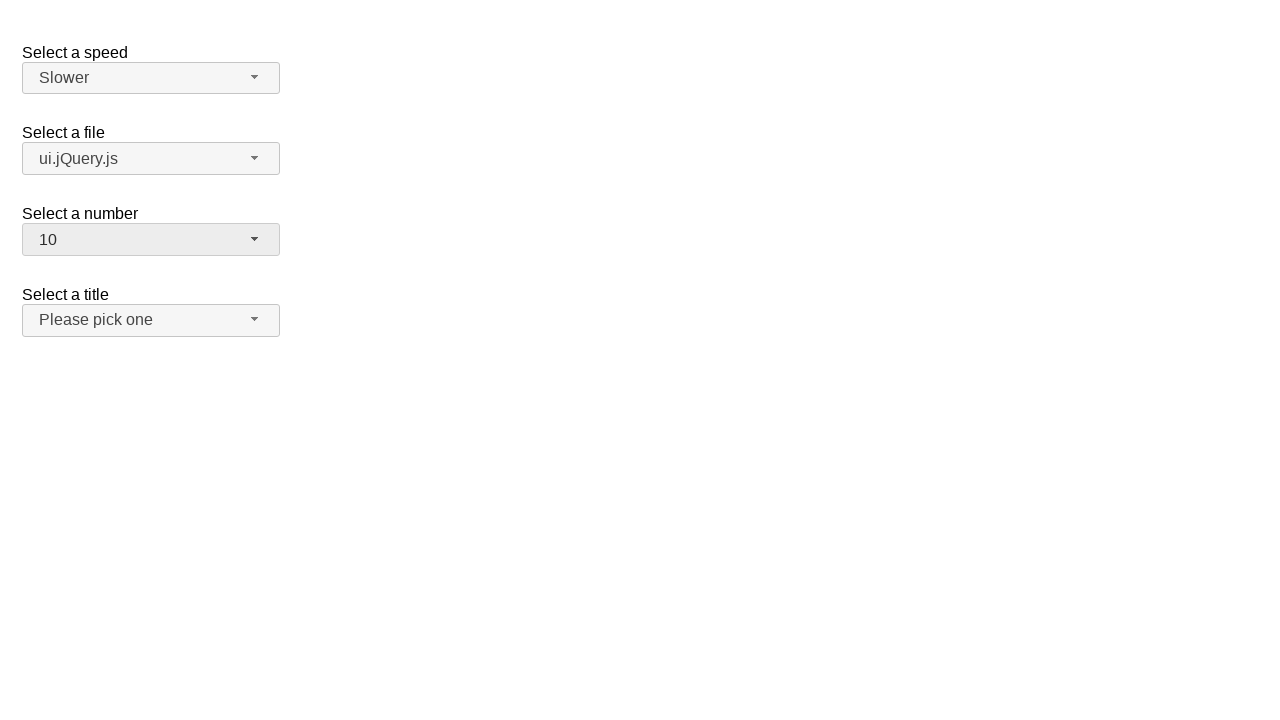

Clicked salutation dropdown button to open menu at (151, 320) on span#salutation-button
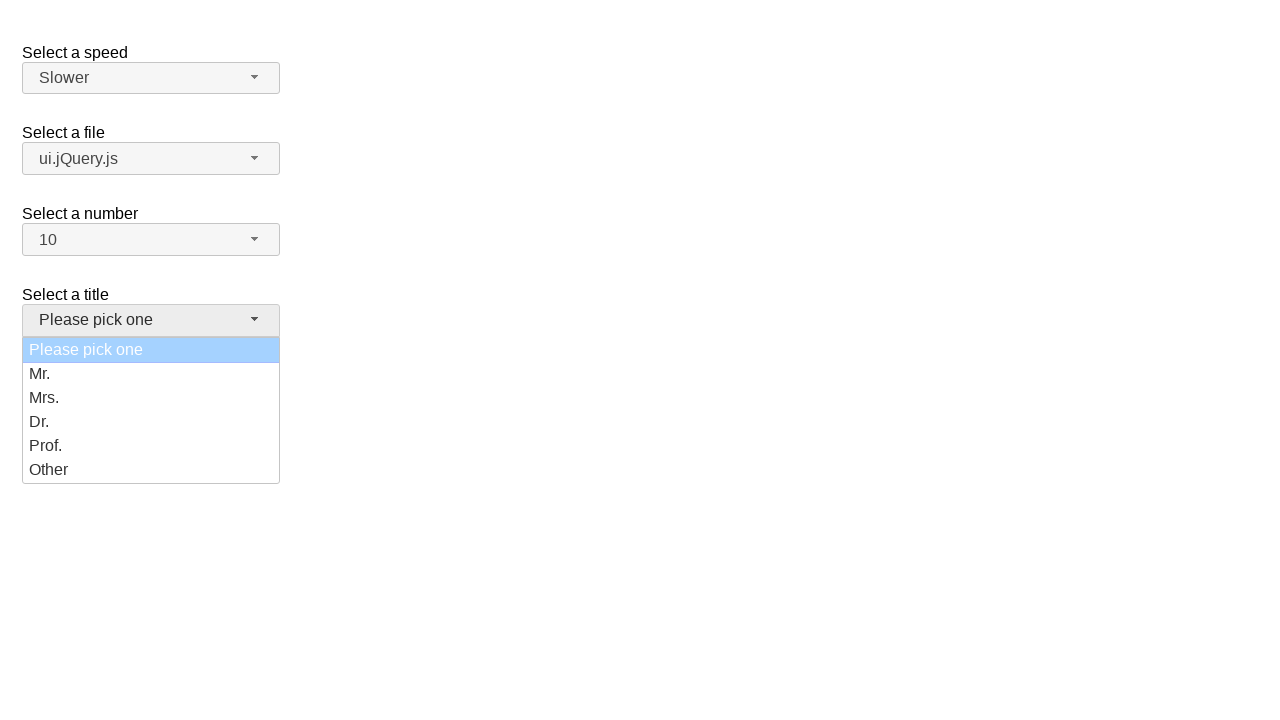

Salutation dropdown menu loaded
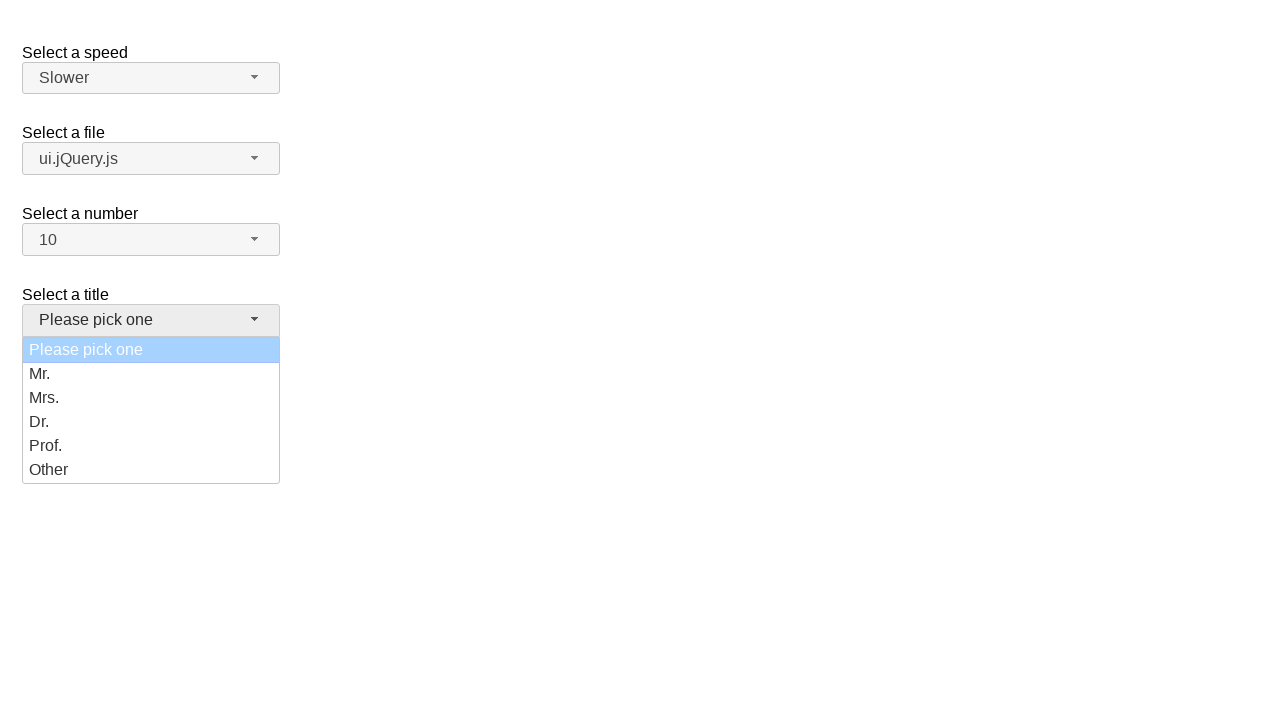

Selected 'Mr.' from salutation dropdown at (151, 374) on ul#salutation-menu div:has-text('Mr.')
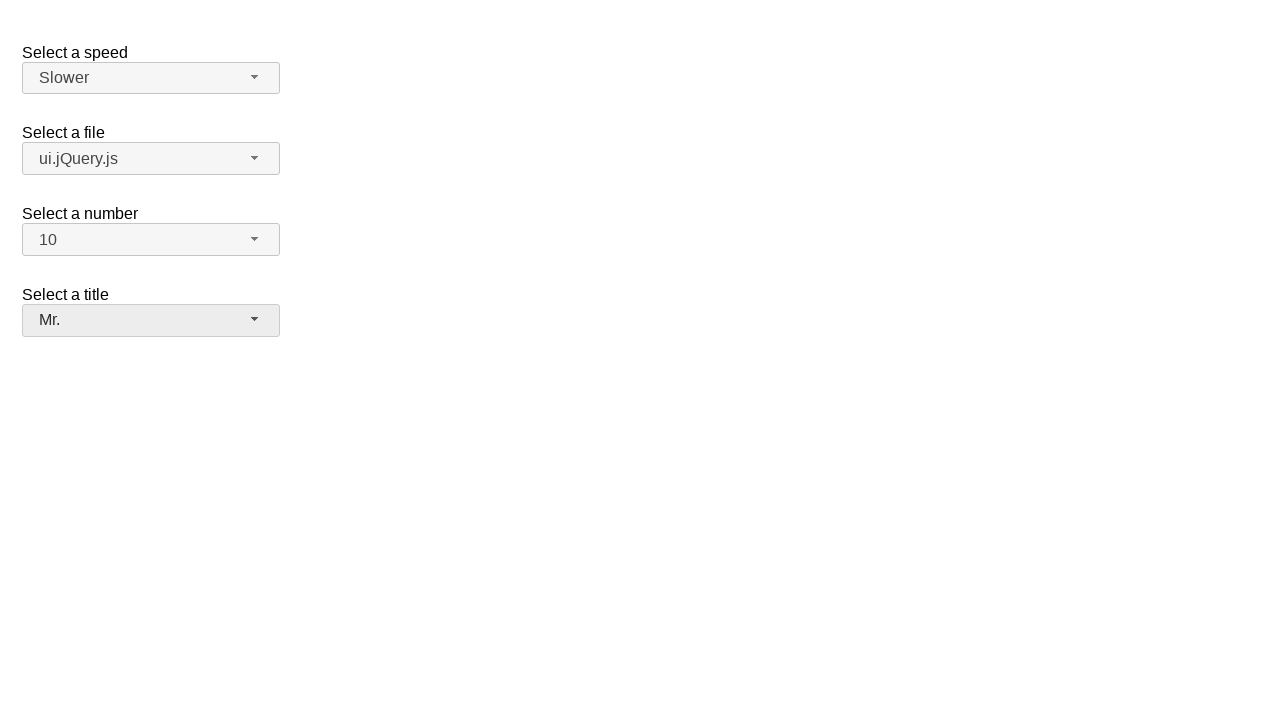

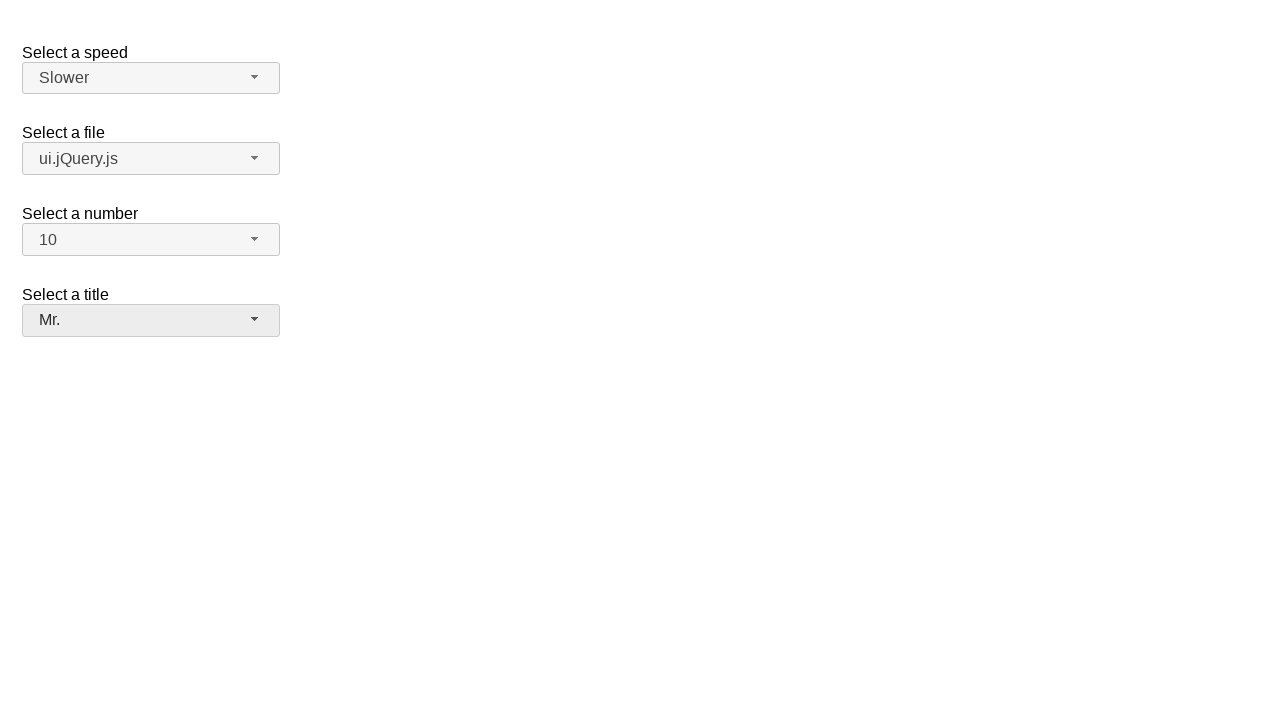